Tests a practice form by filling in subjects and address fields, then submitting the form

Starting URL: https://demoqa.com/automation-practice-form/

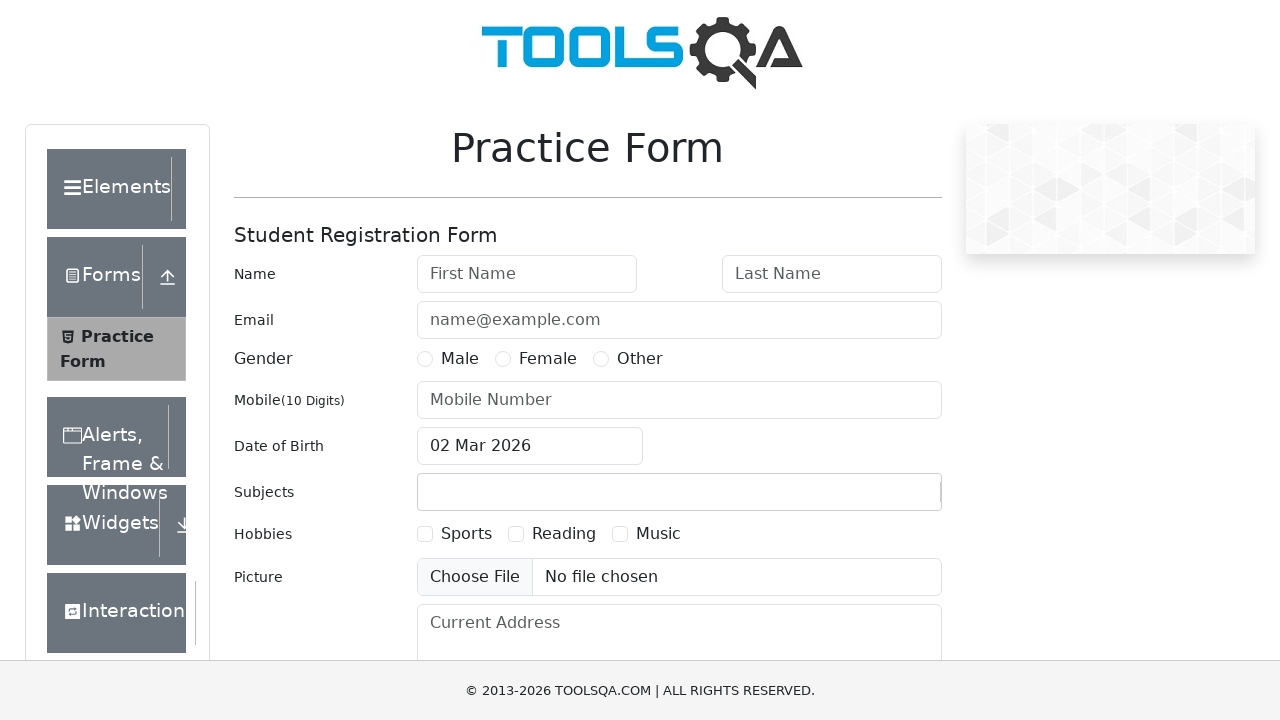

Filled subjects field with 'Selenium' on div.subjects-auto-complete__value-container input
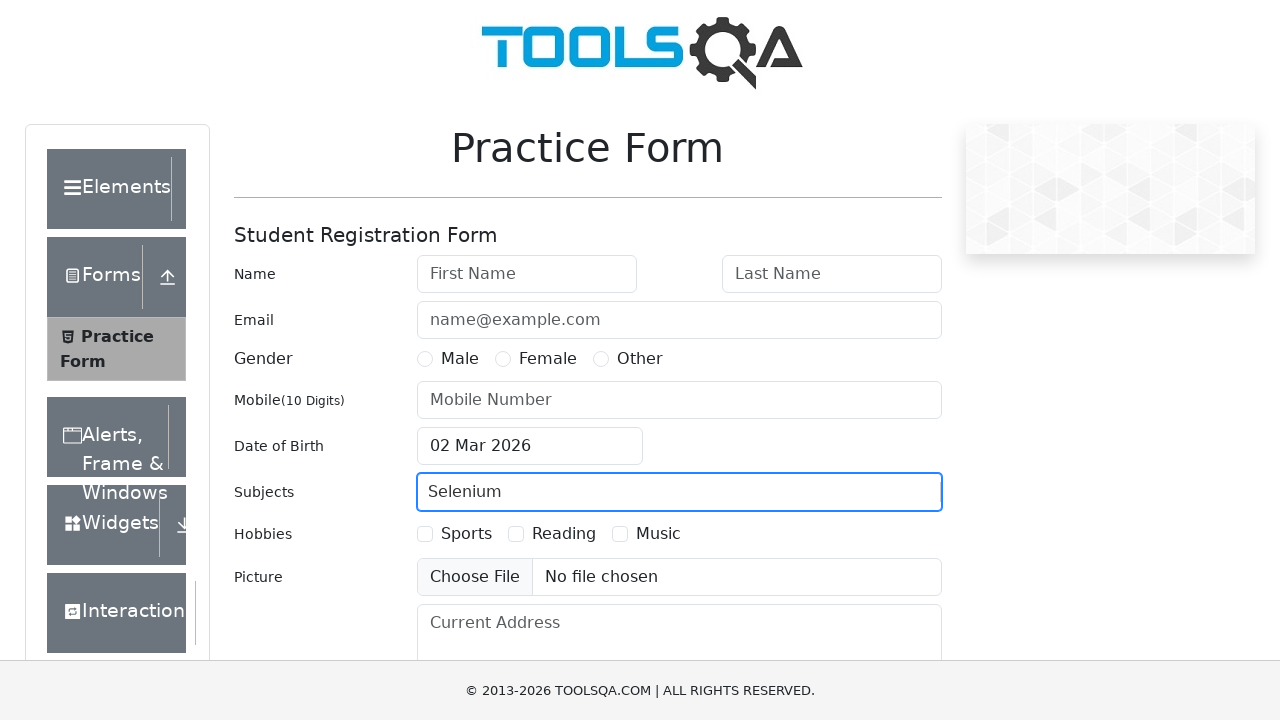

Filled current address field with 'Noida' on #currentAddress
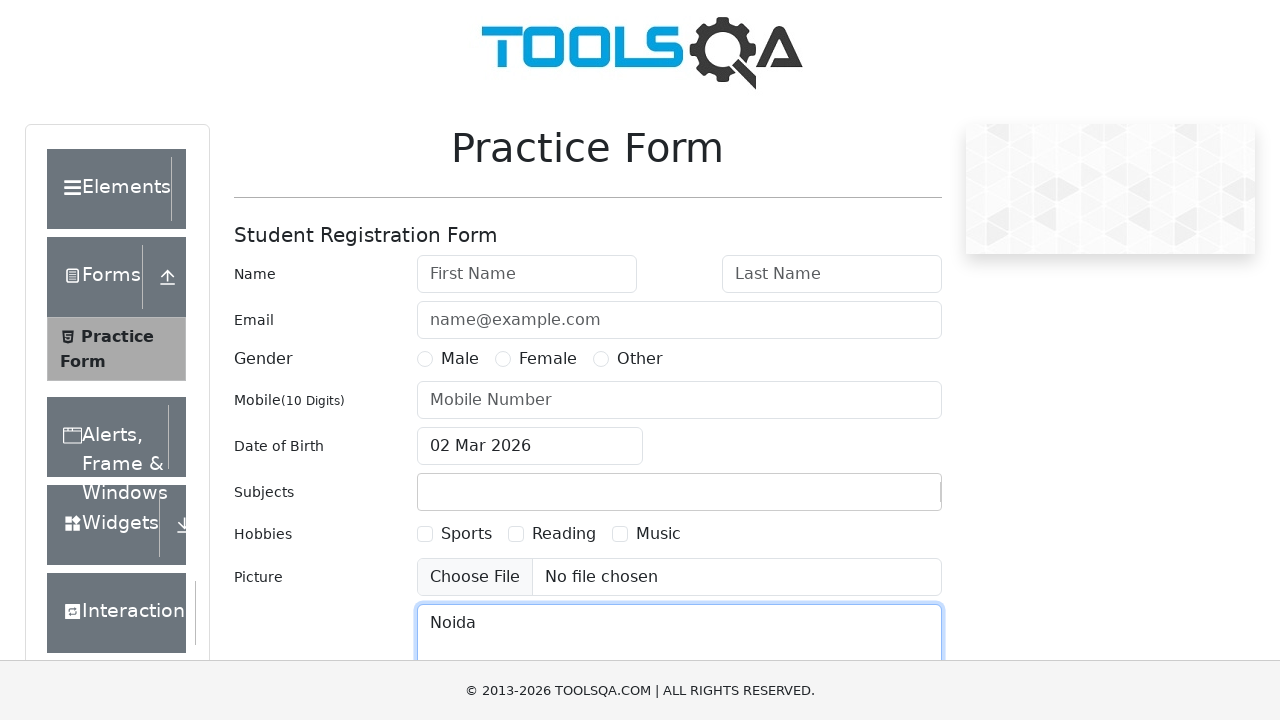

Clicked submit button to submit the form at (885, 499) on #submit
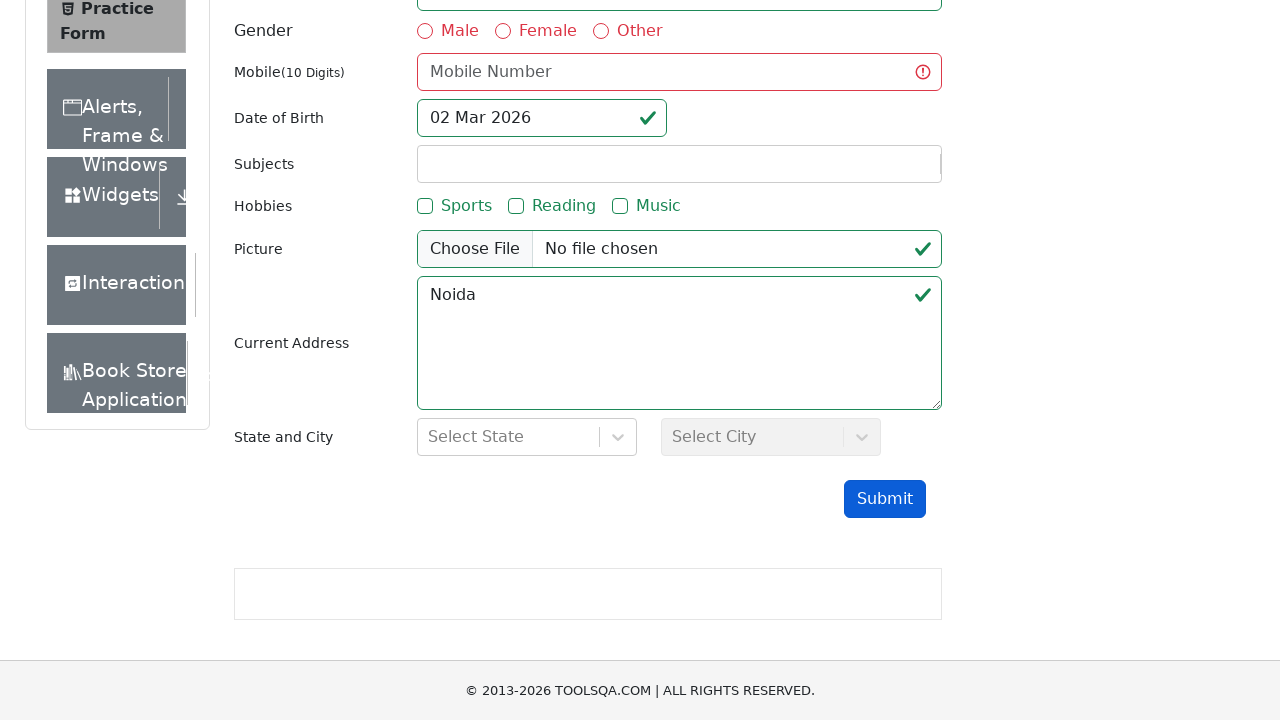

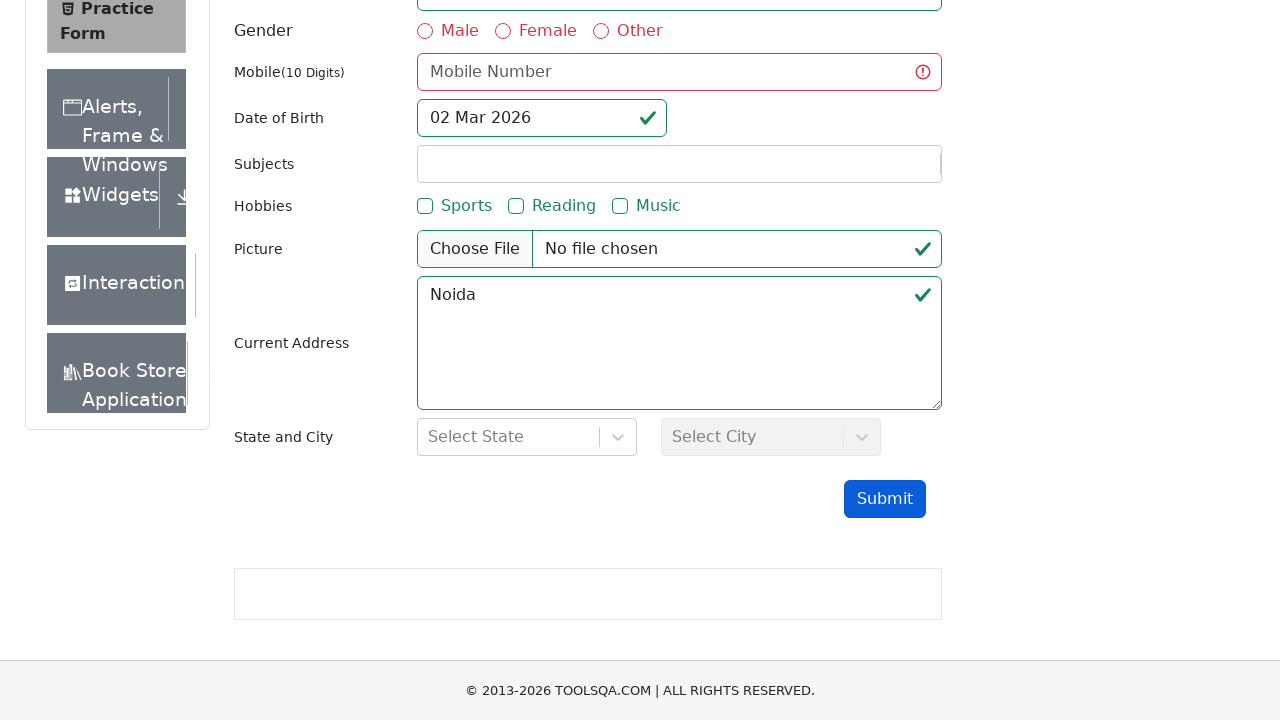